Tests multi-level menu navigation by hovering over Courses, then Oracle, and clicking on Oracle SQL training

Starting URL: http://greenstech.in/selenium-course-content.html

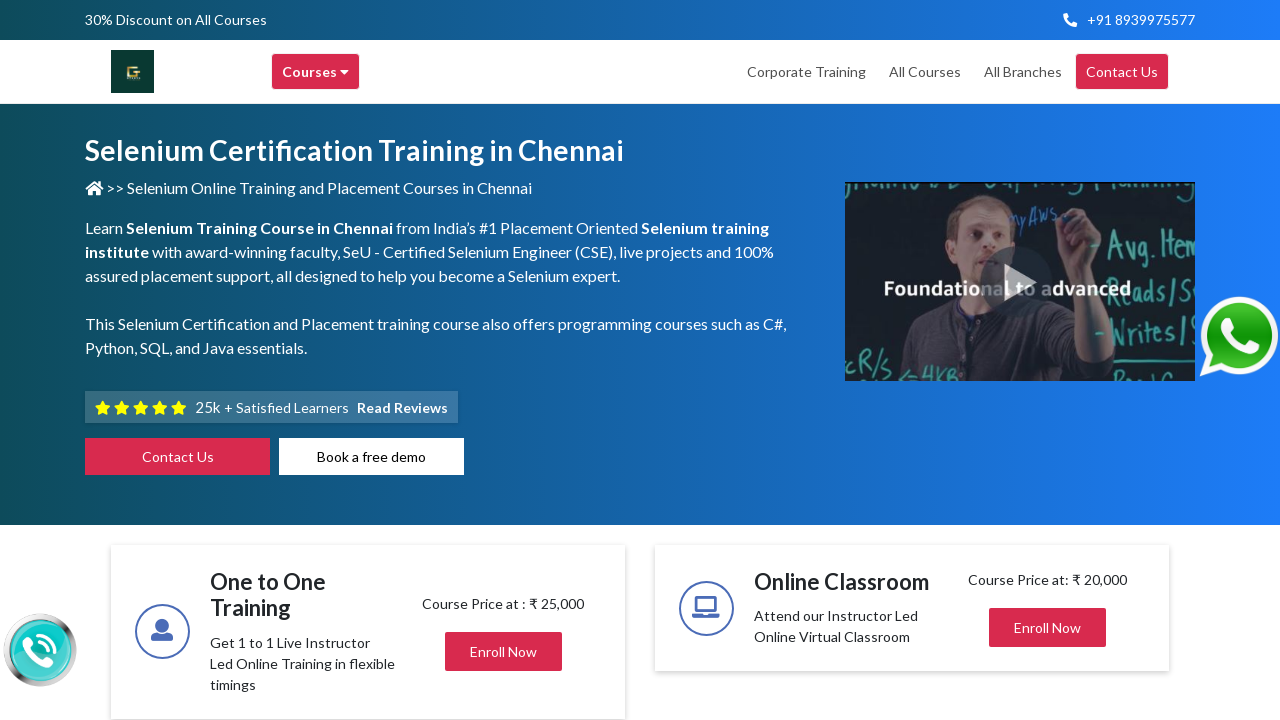

Hovered over Courses menu at (316, 72) on xpath=//div[text()='Courses ']
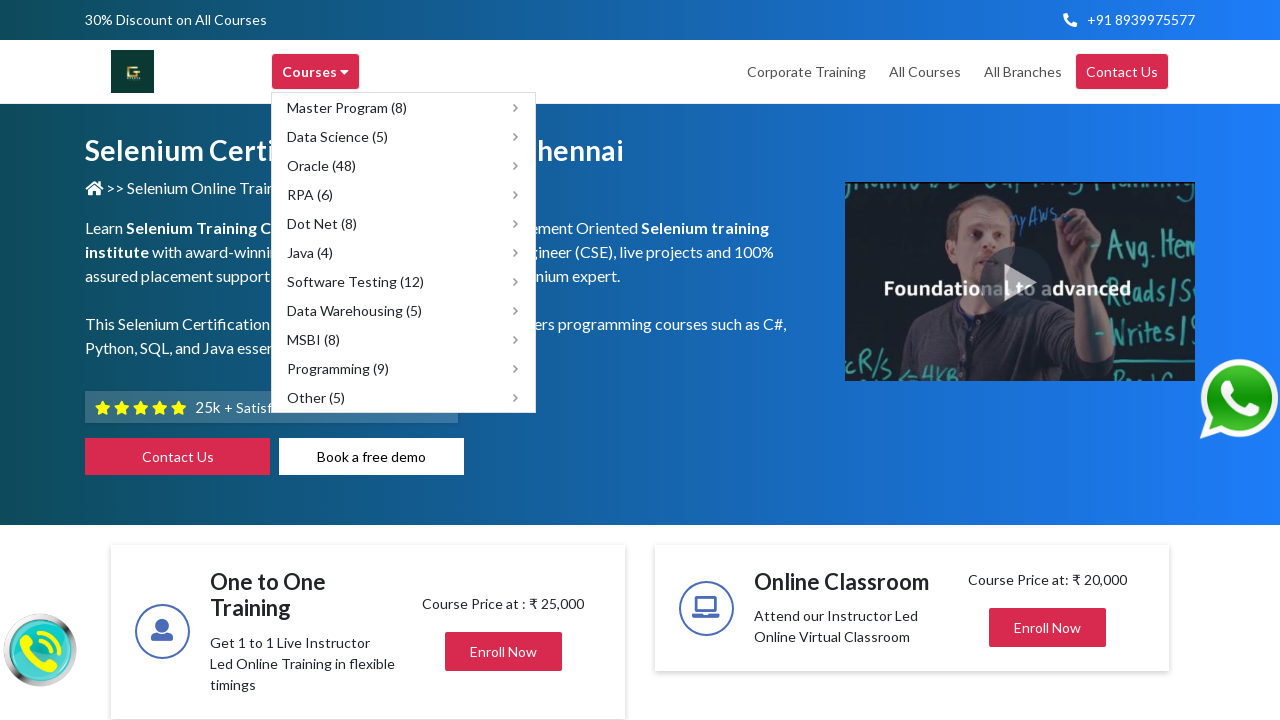

Hovered over Oracle submenu at (322, 166) on xpath=//span[text()='Oracle (48)']
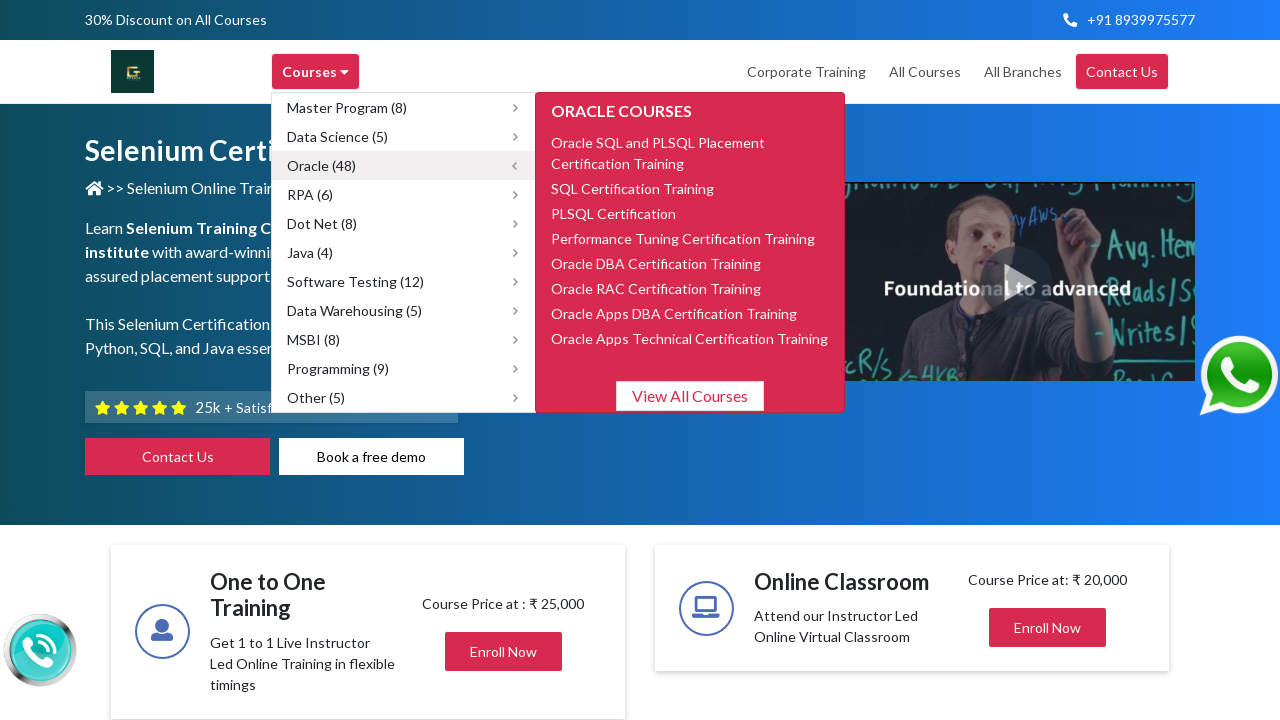

Clicked on Oracle SQL and PLSQL Placement Certification Training link at (658, 142) on xpath=//span[text()='Oracle SQL and PLSQL Placement Certification Training']
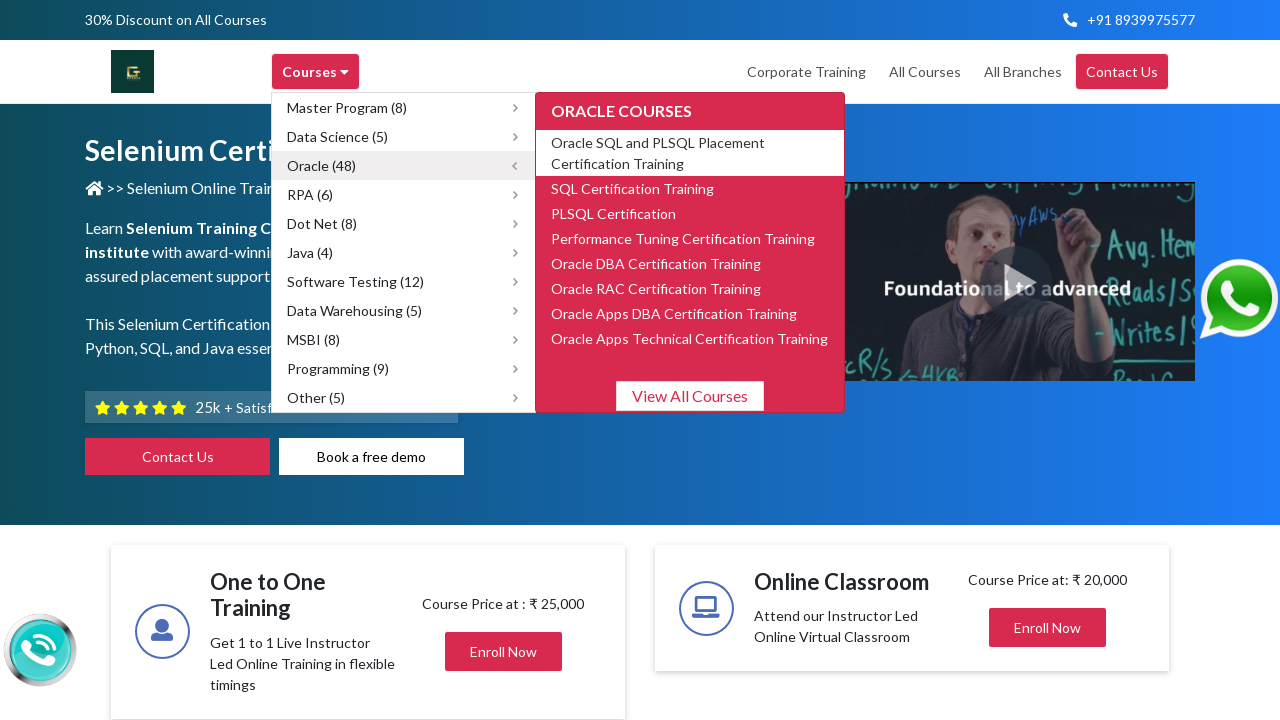

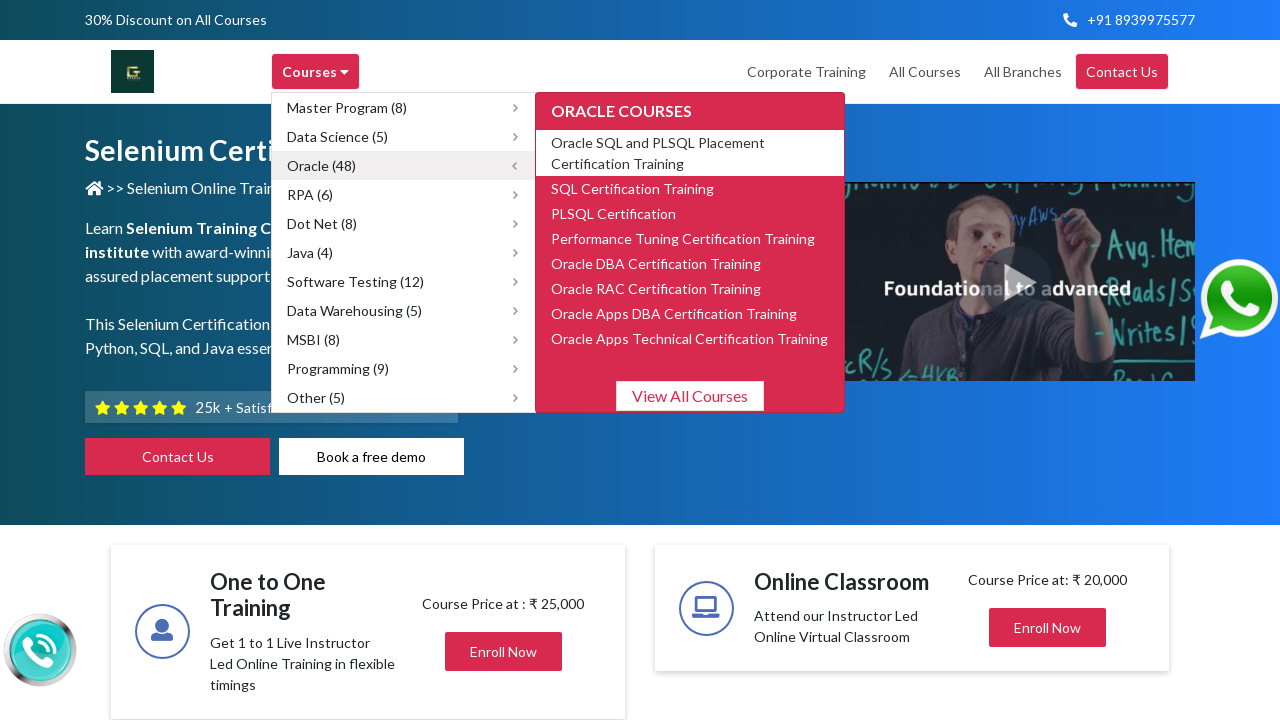